Tests various form elements on Selenium's web form demo page including text inputs, password fields, textarea, disabled/readonly fields, links, dropdown selects, and datalist inputs.

Starting URL: https://www.selenium.dev/selenium/web/web-form.html

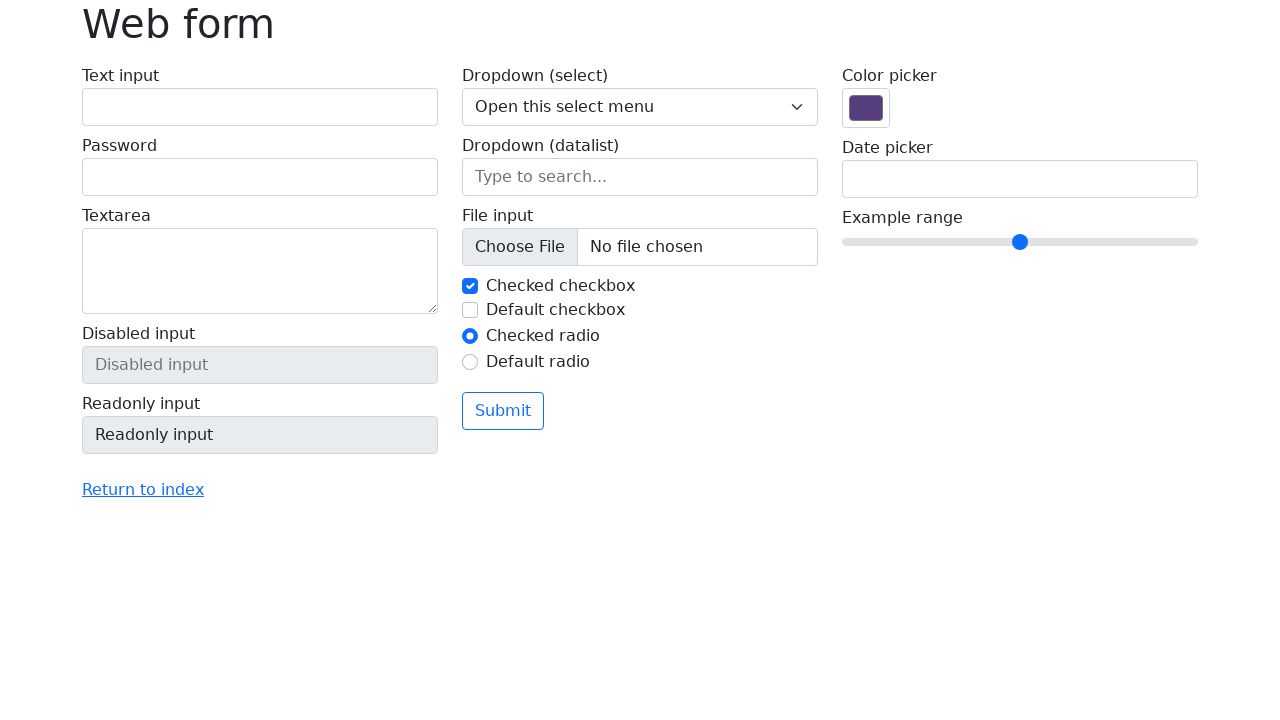

Filled text box with 'Hello' on #my-text-id
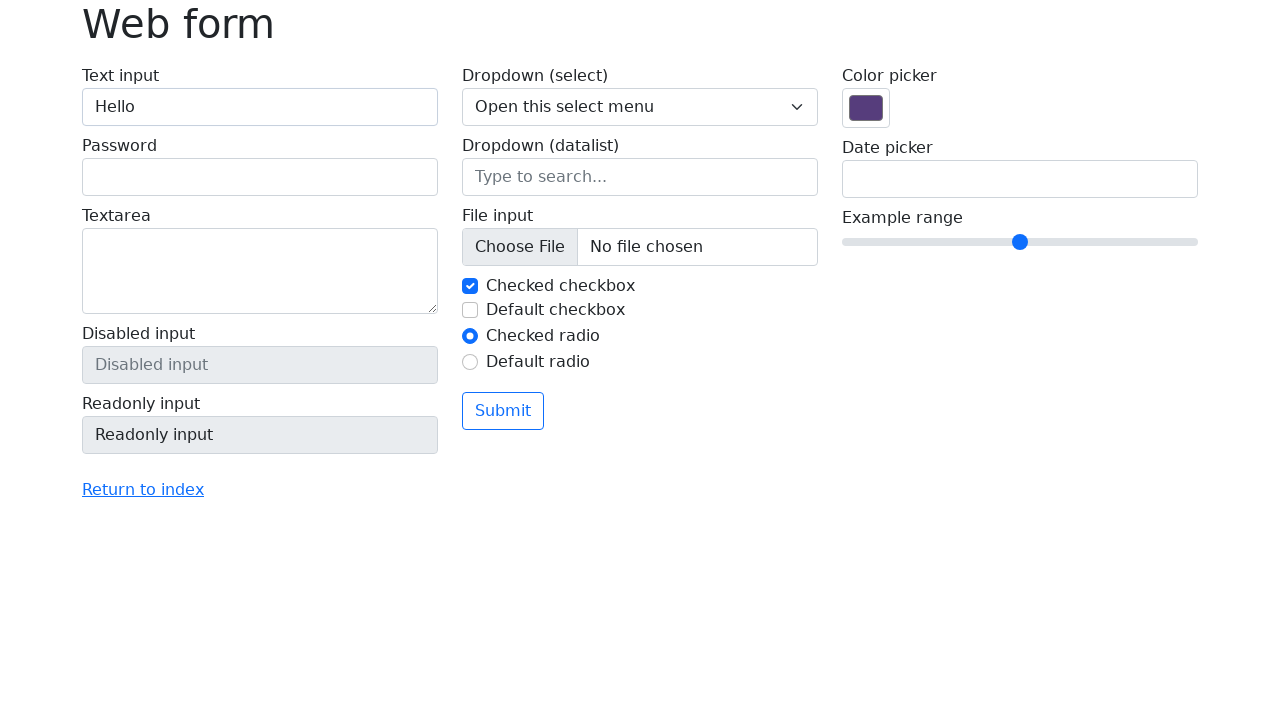

Cleared text box on #my-text-id
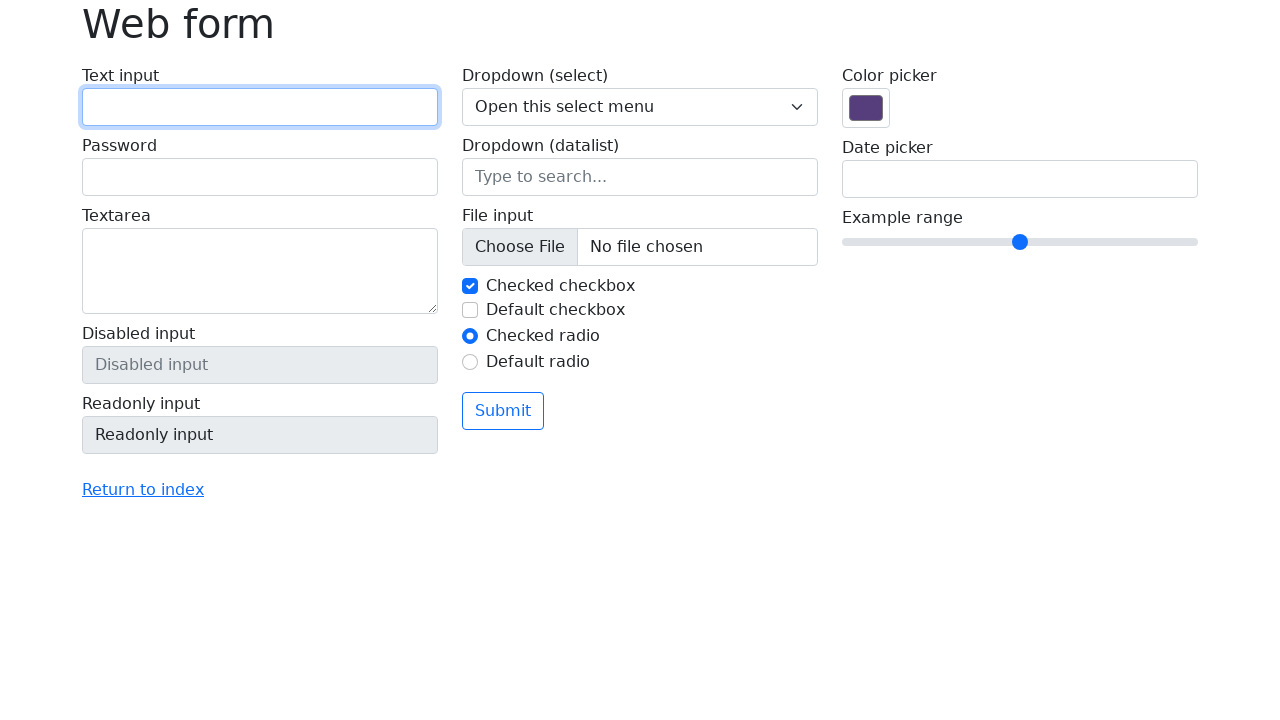

Filled text box with 'Hello' again on #my-text-id
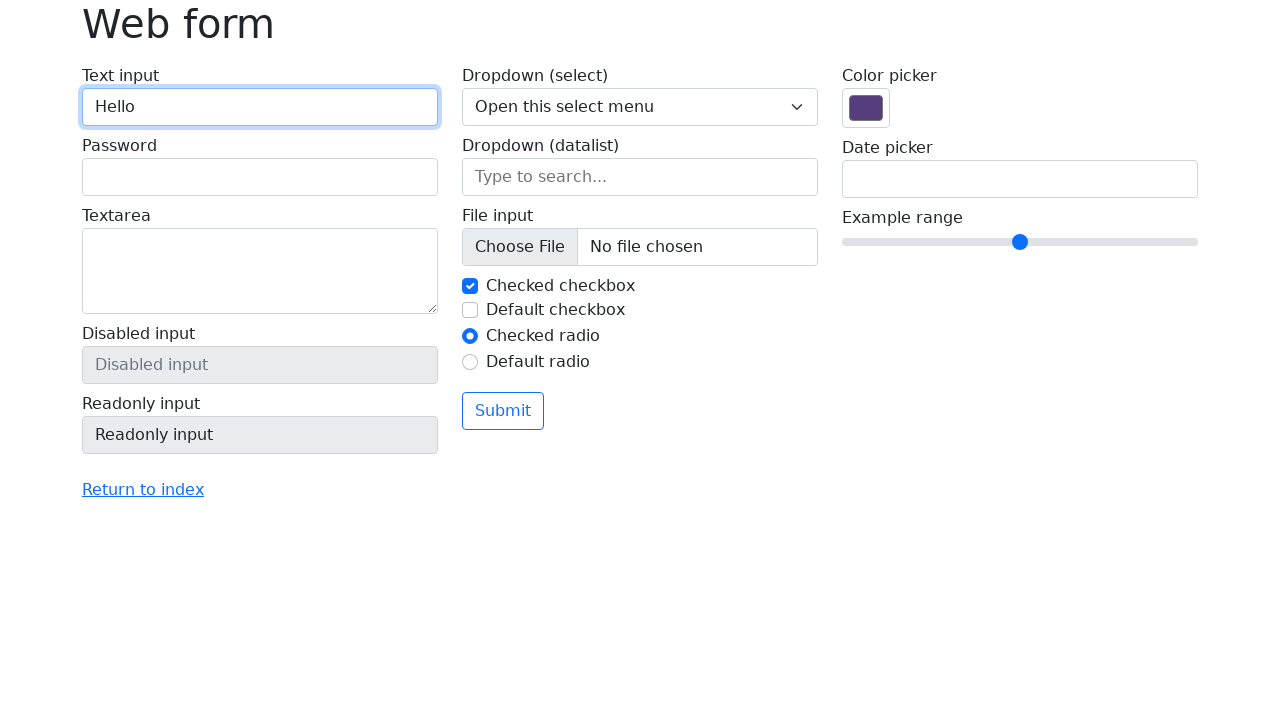

Filled password field with 'Password' on input[name='my-password']
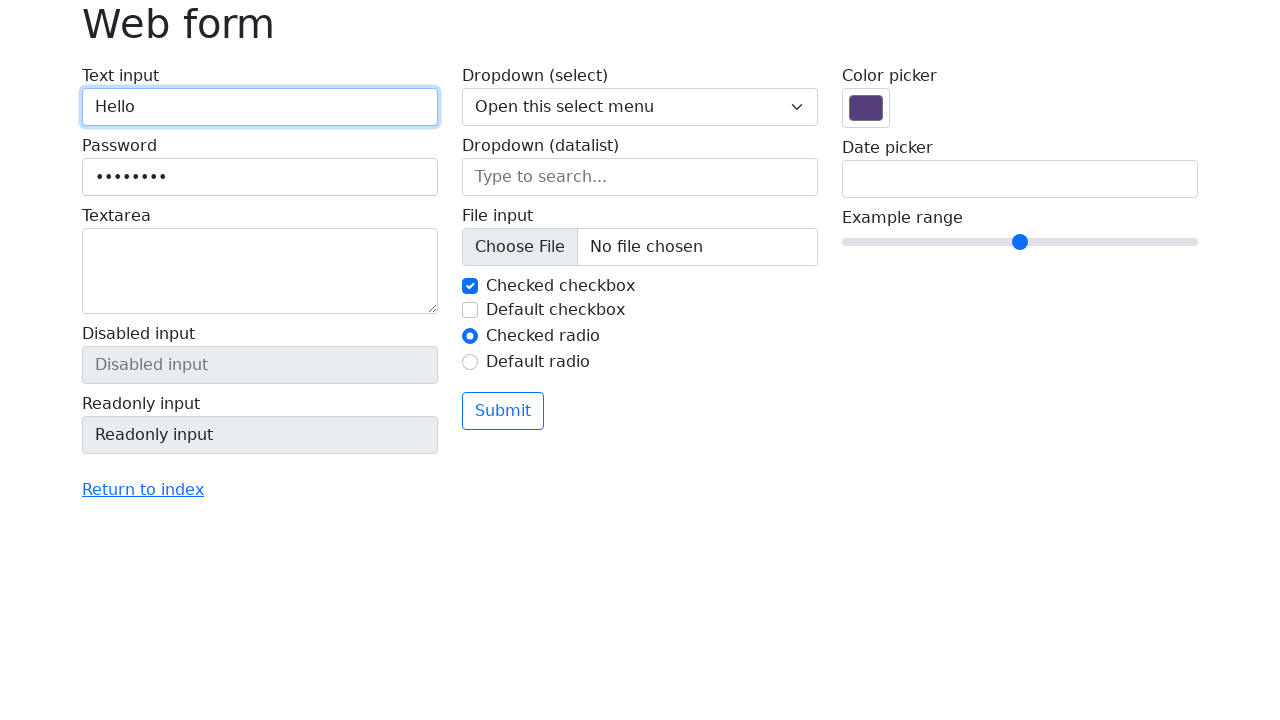

Cleared password field on input[name='my-password']
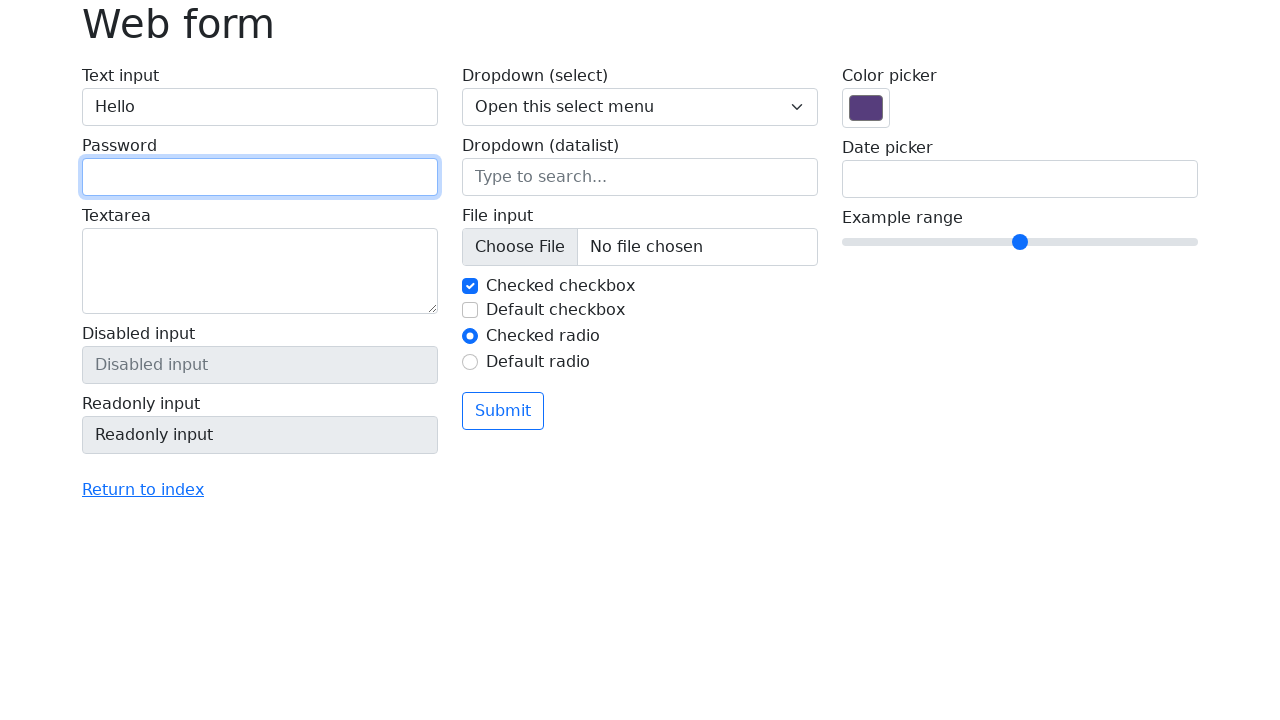

Filled password field with 'Password' again on input[name='my-password']
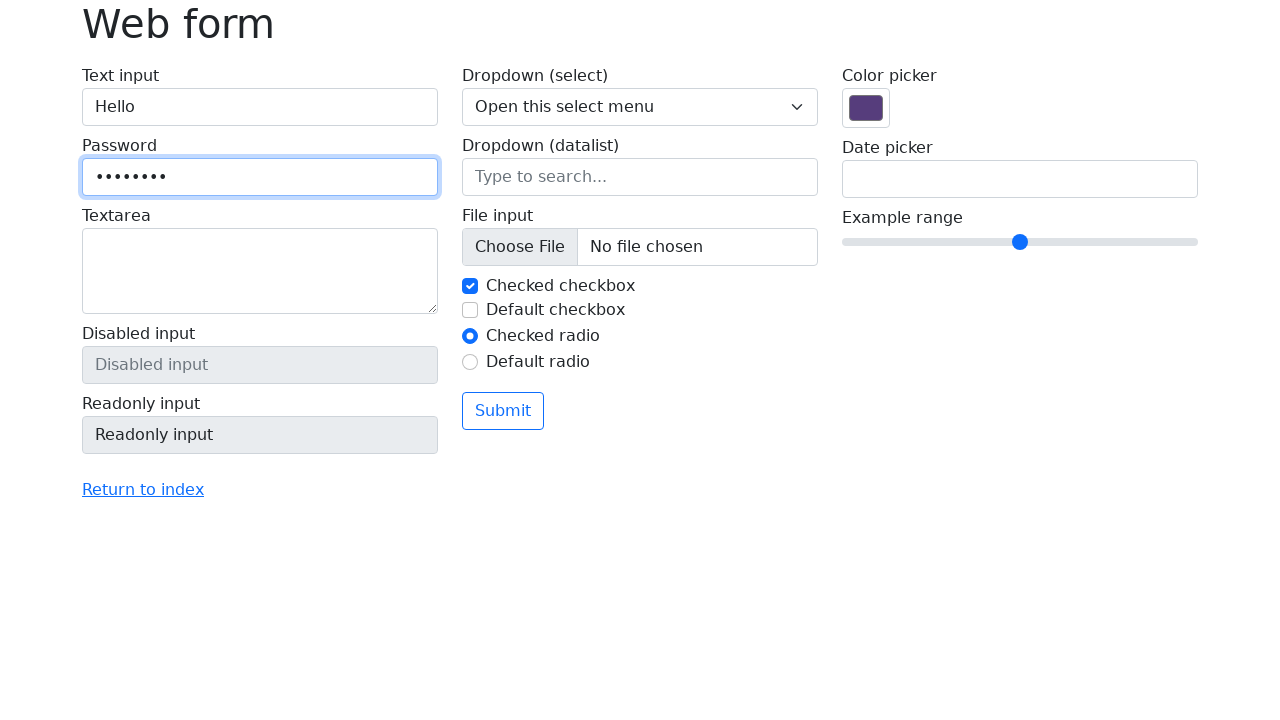

Filled textarea with 'New Delhi' on textarea[name='my-textarea']
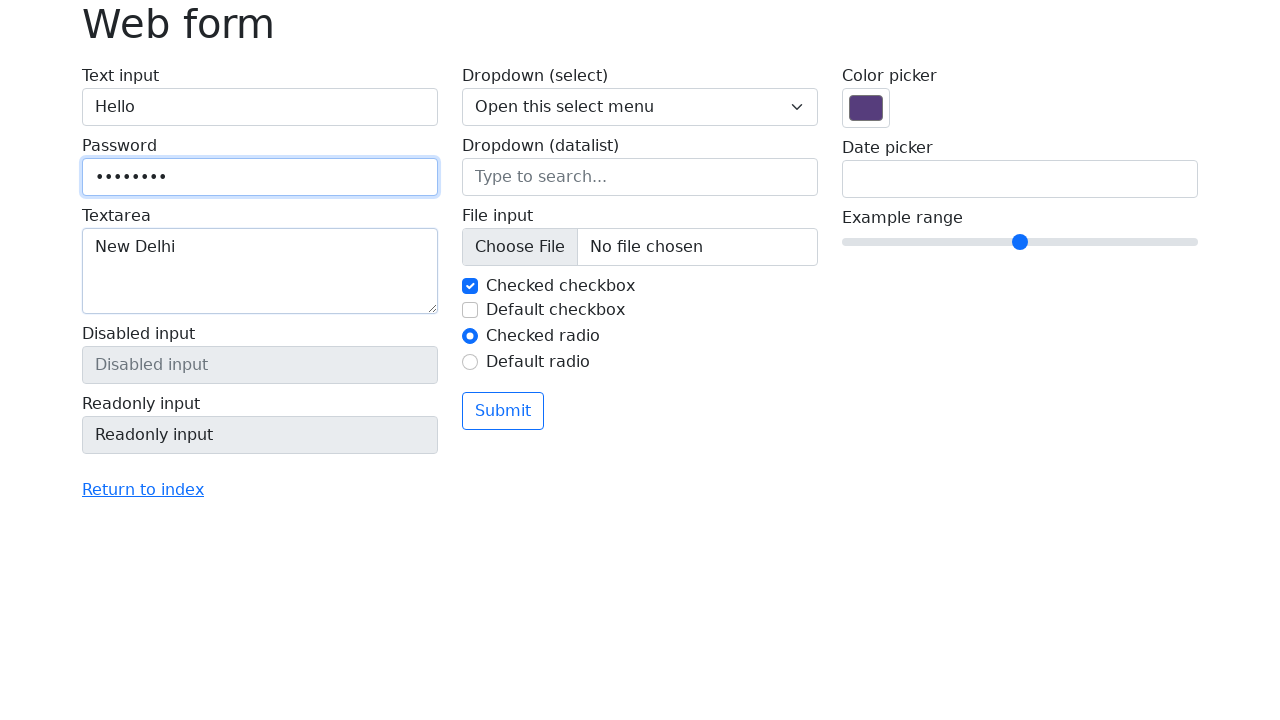

Verified disabled text field exists
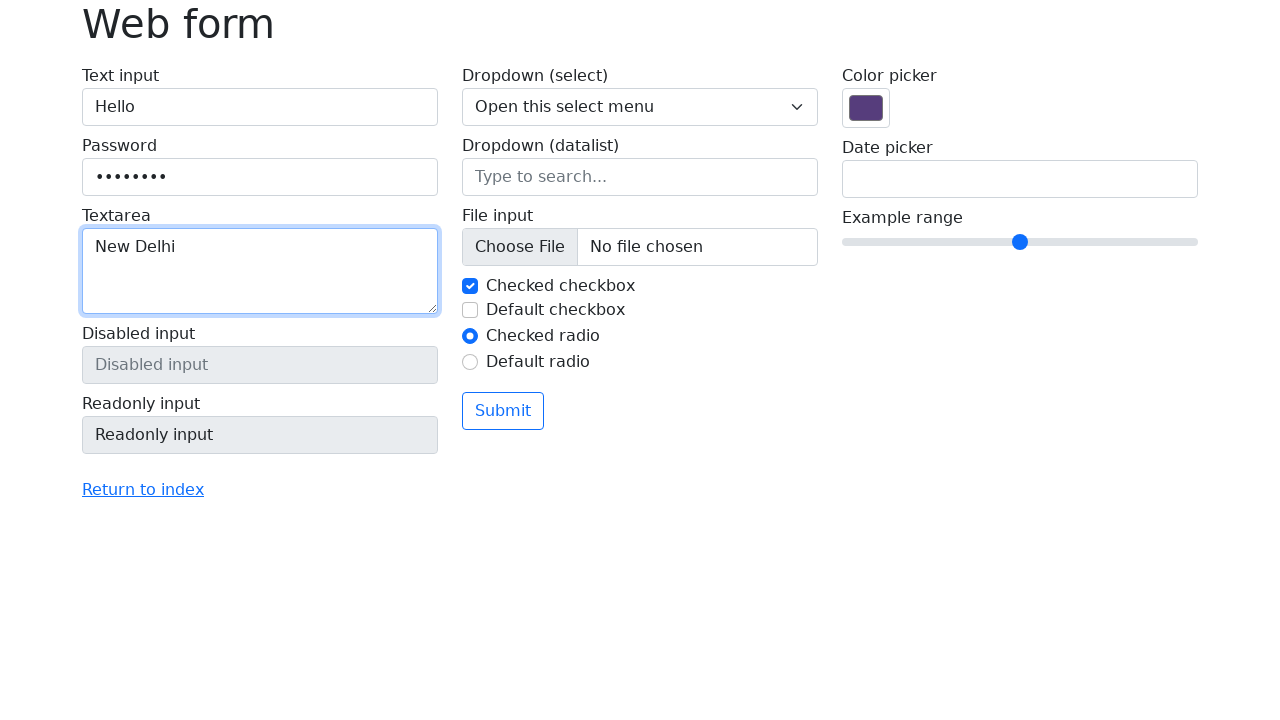

Clicked on readonly text field at (260, 435) on input[name='my-readonly']
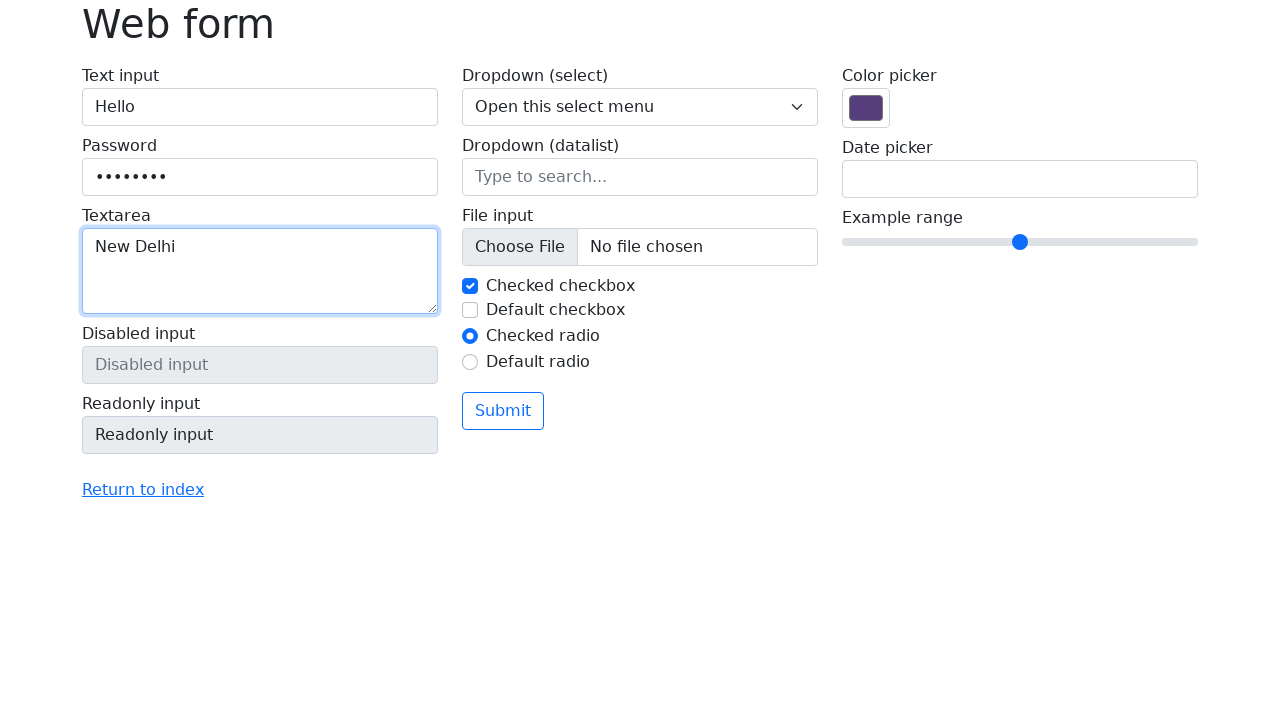

Clicked 'Return to index' link at (143, 490) on text=Return to index
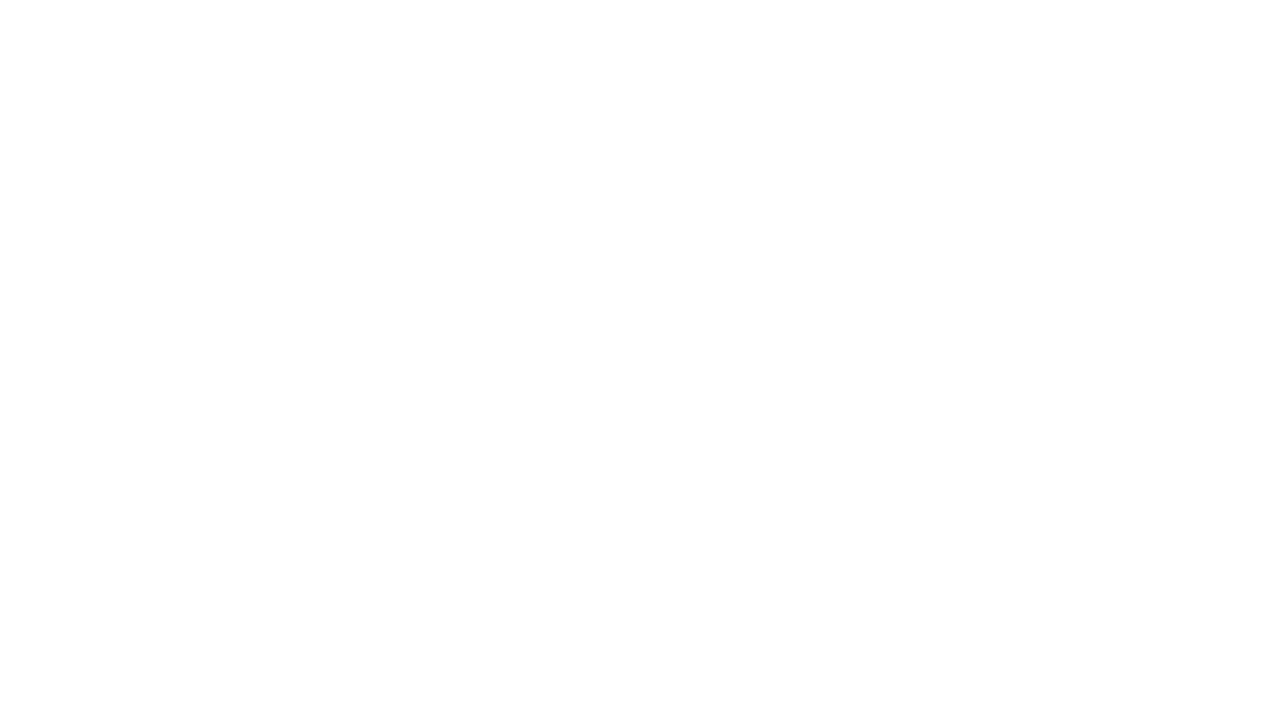

Waited for index page to load
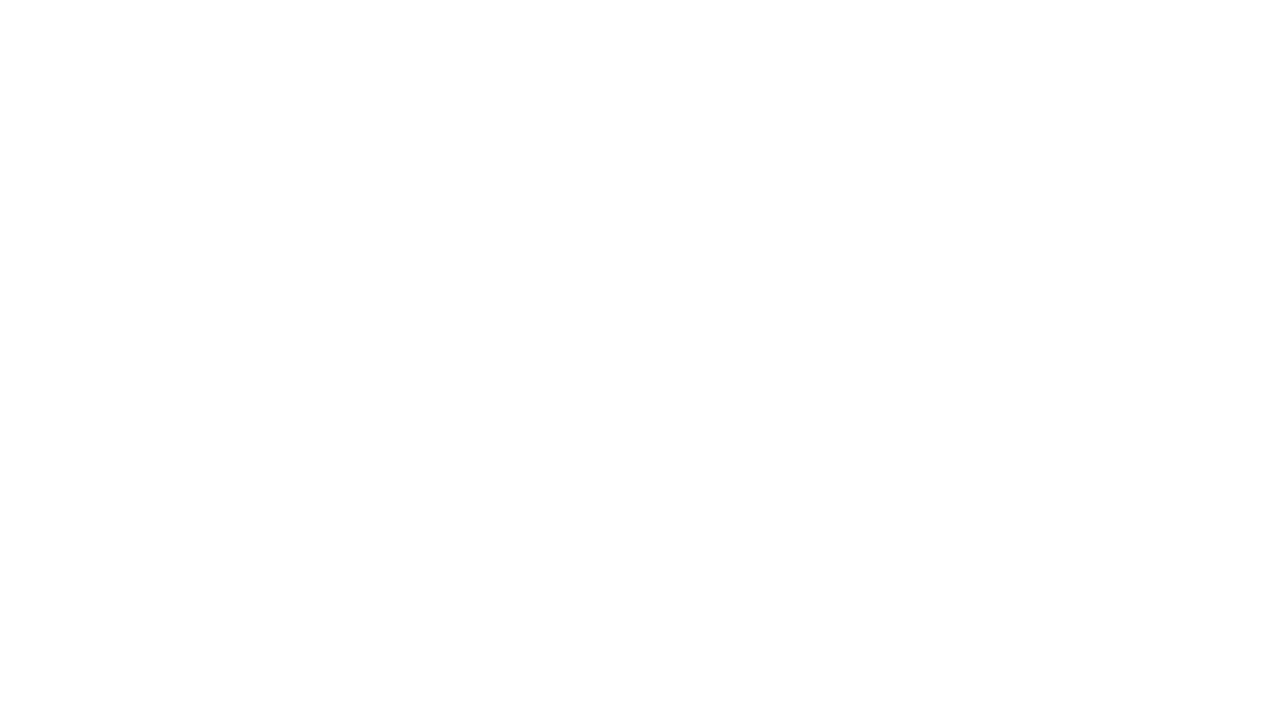

Navigated back to web form page
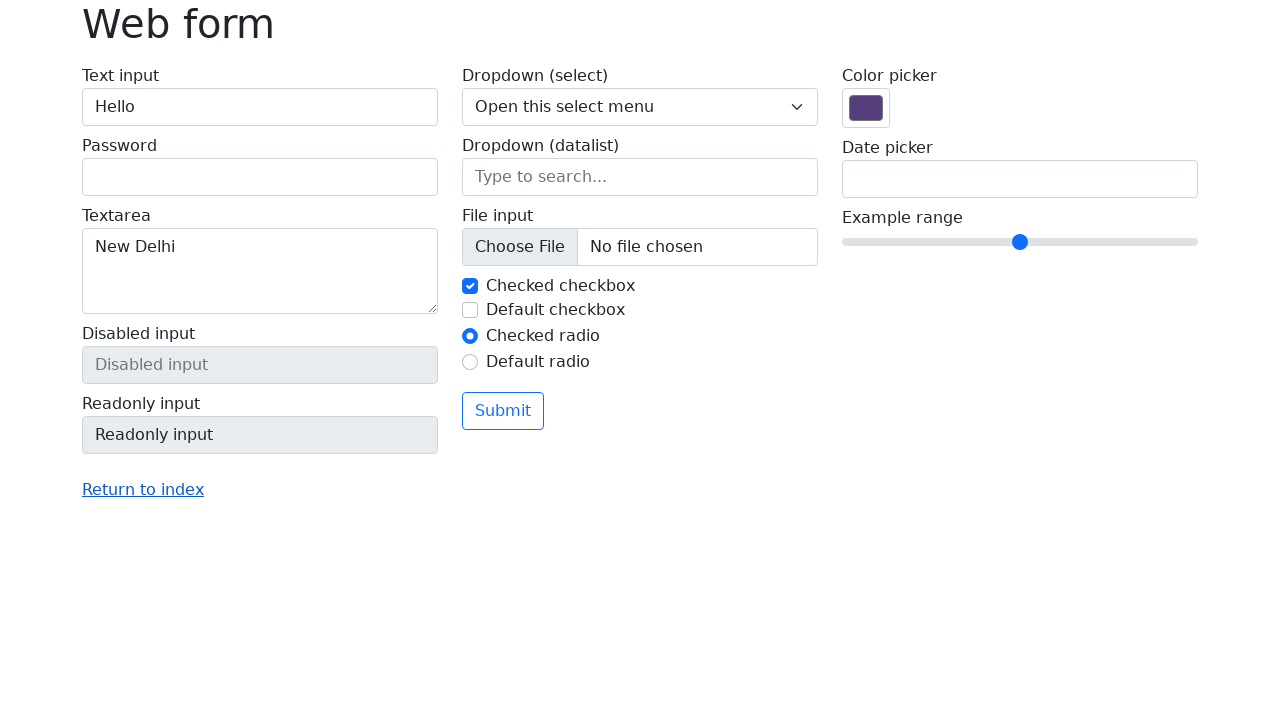

Waited for web form page to load
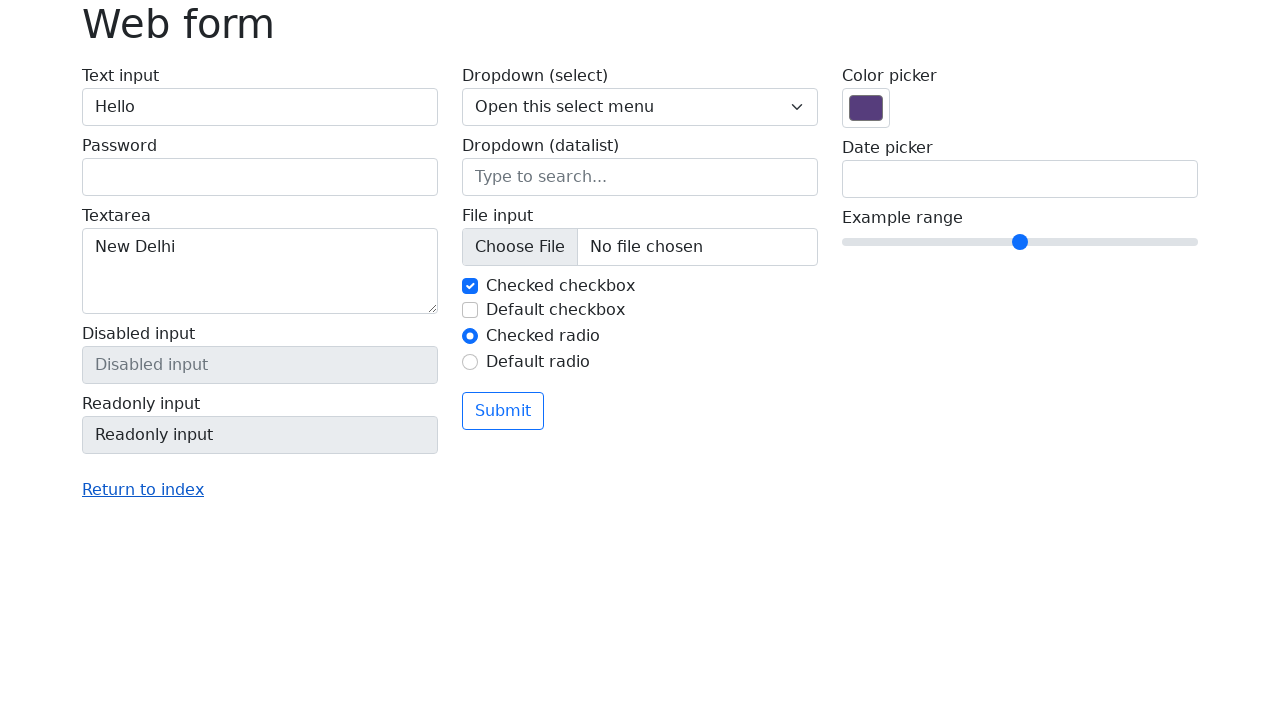

Clicked 'Return' link using partial text selector at (143, 490) on a:has-text('Return')
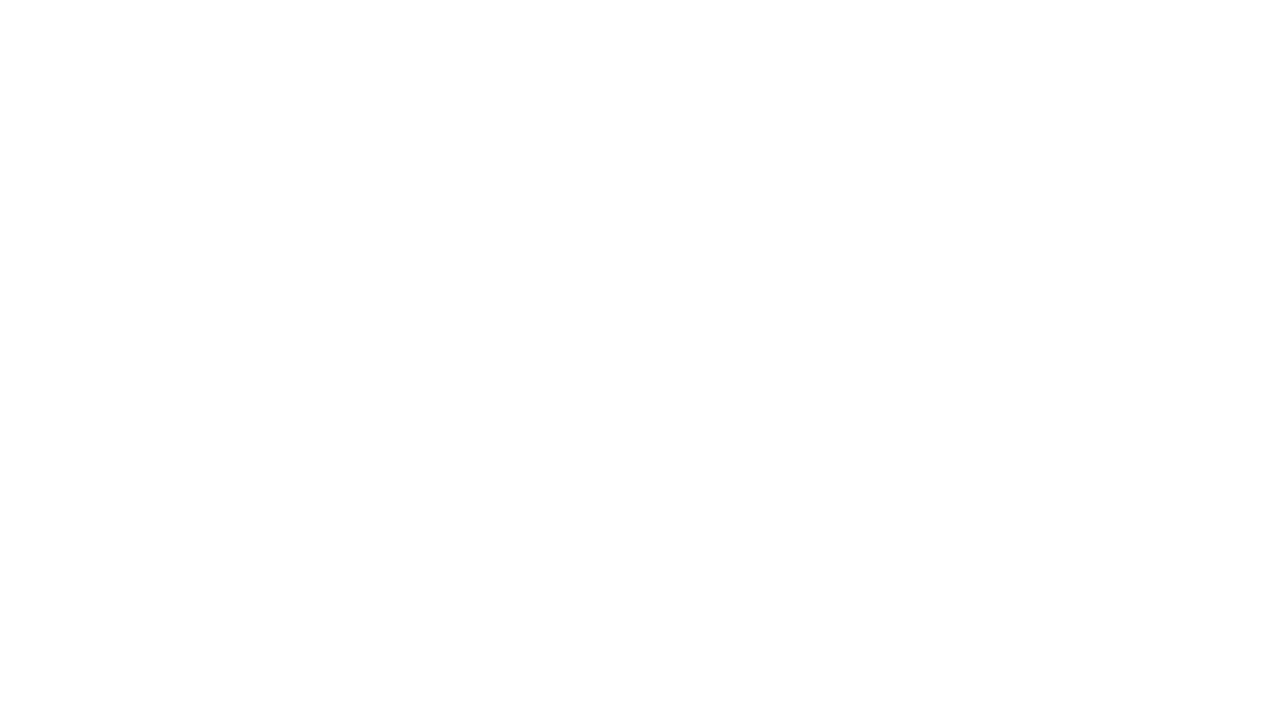

Waited for index page to load
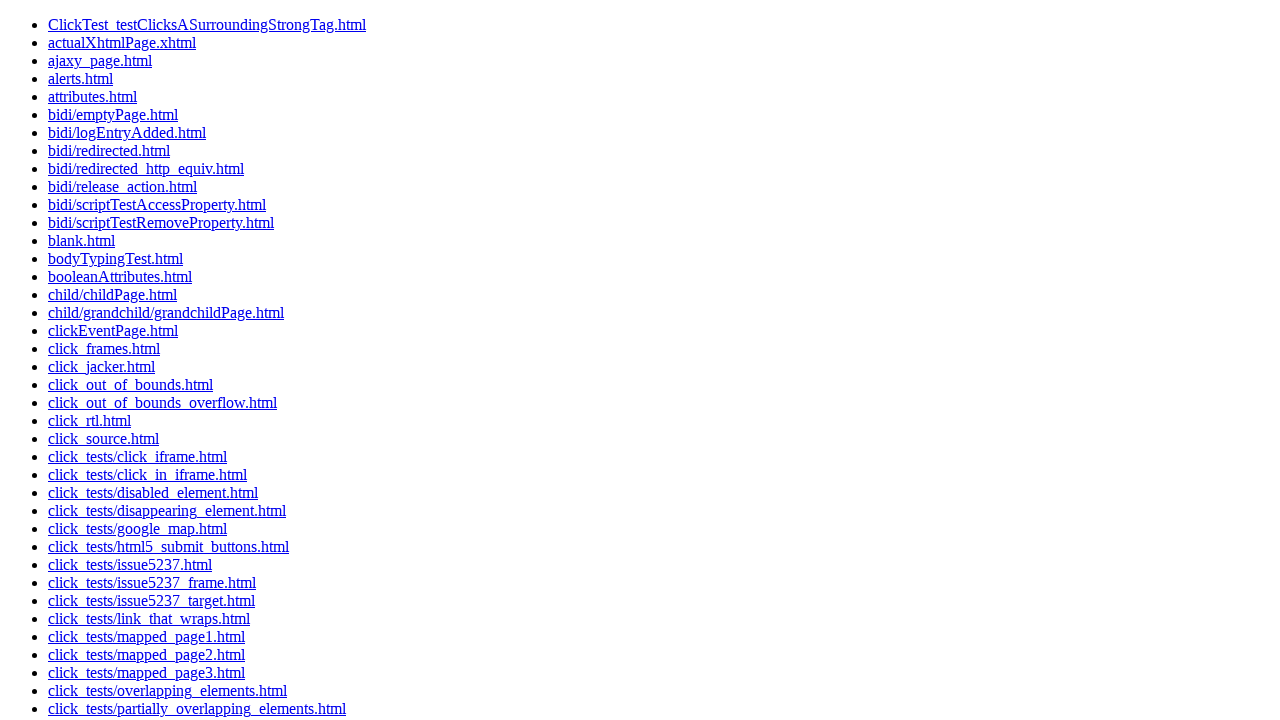

Navigated back to web form page
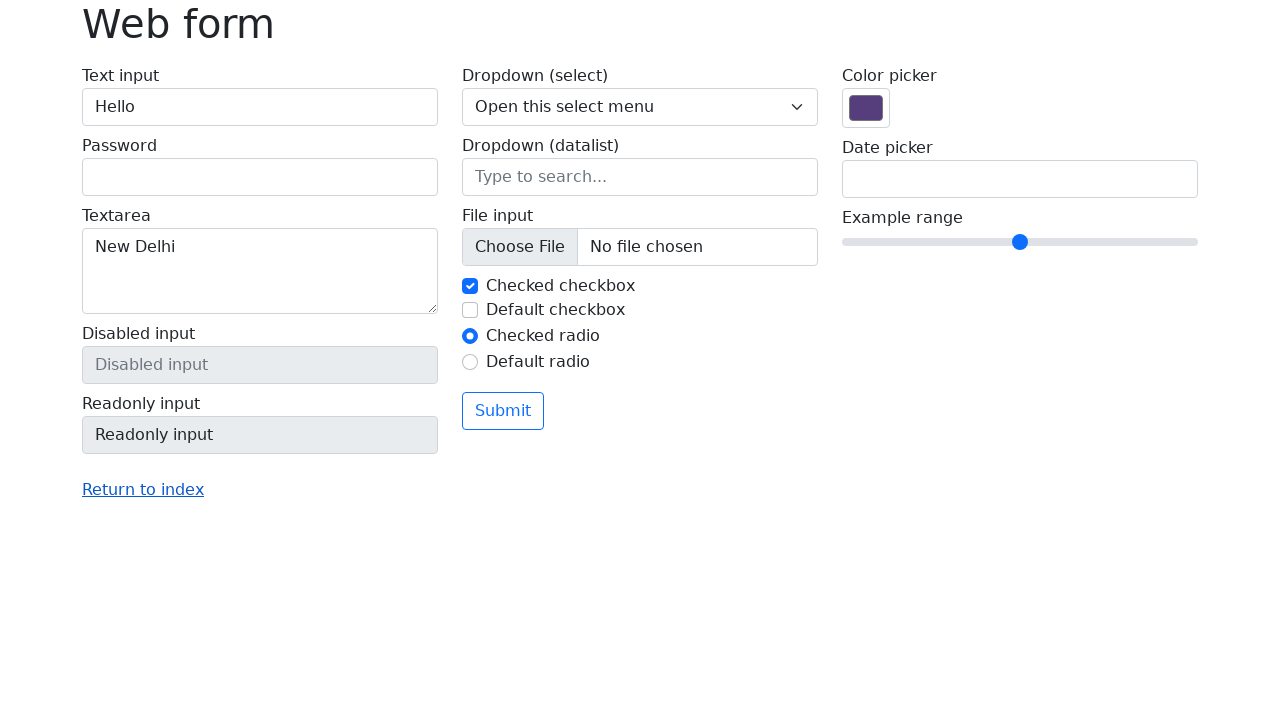

Waited for web form page to load
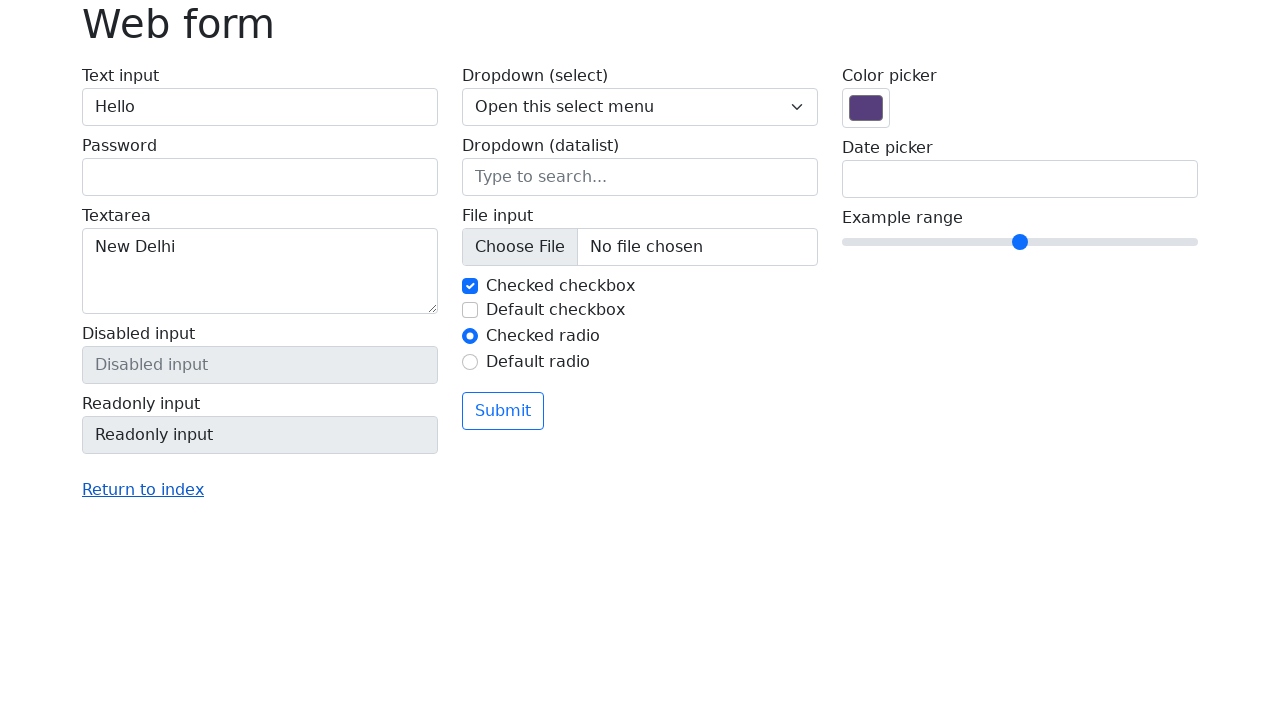

Selected option '1' from dropdown on select[name='my-select']
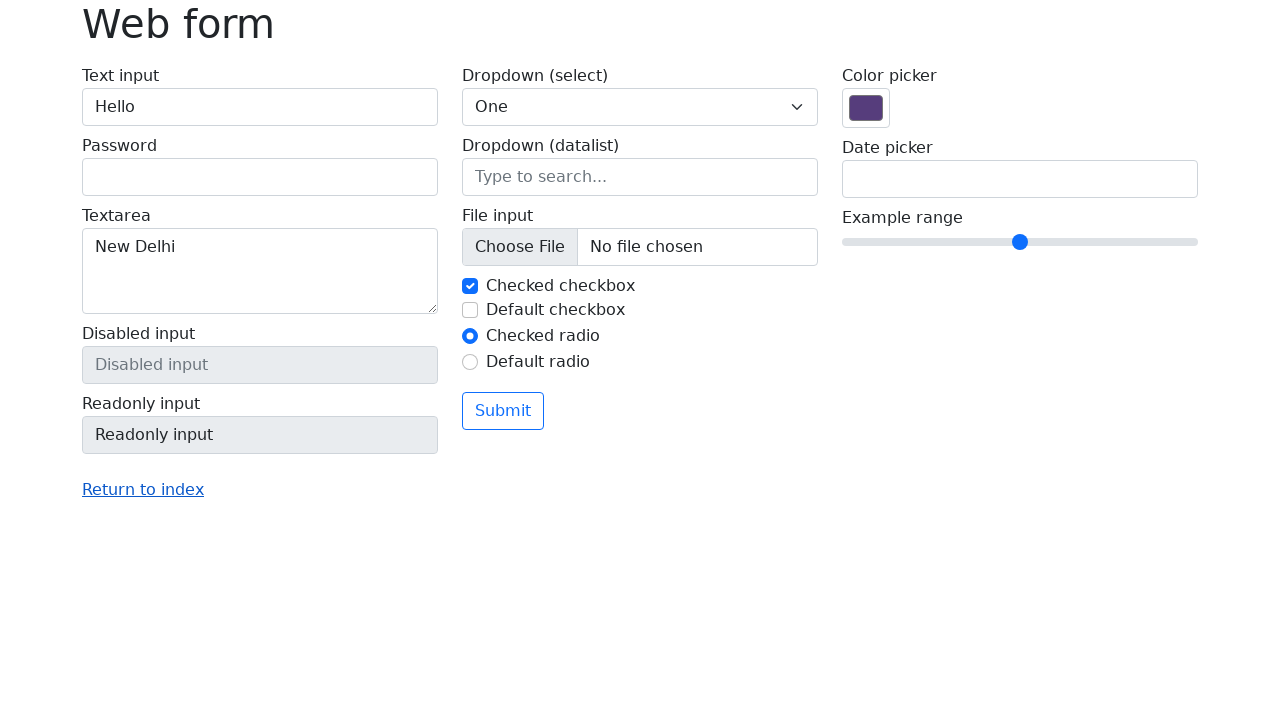

Clicked datalist input field at (640, 177) on input[name='my-datalist']
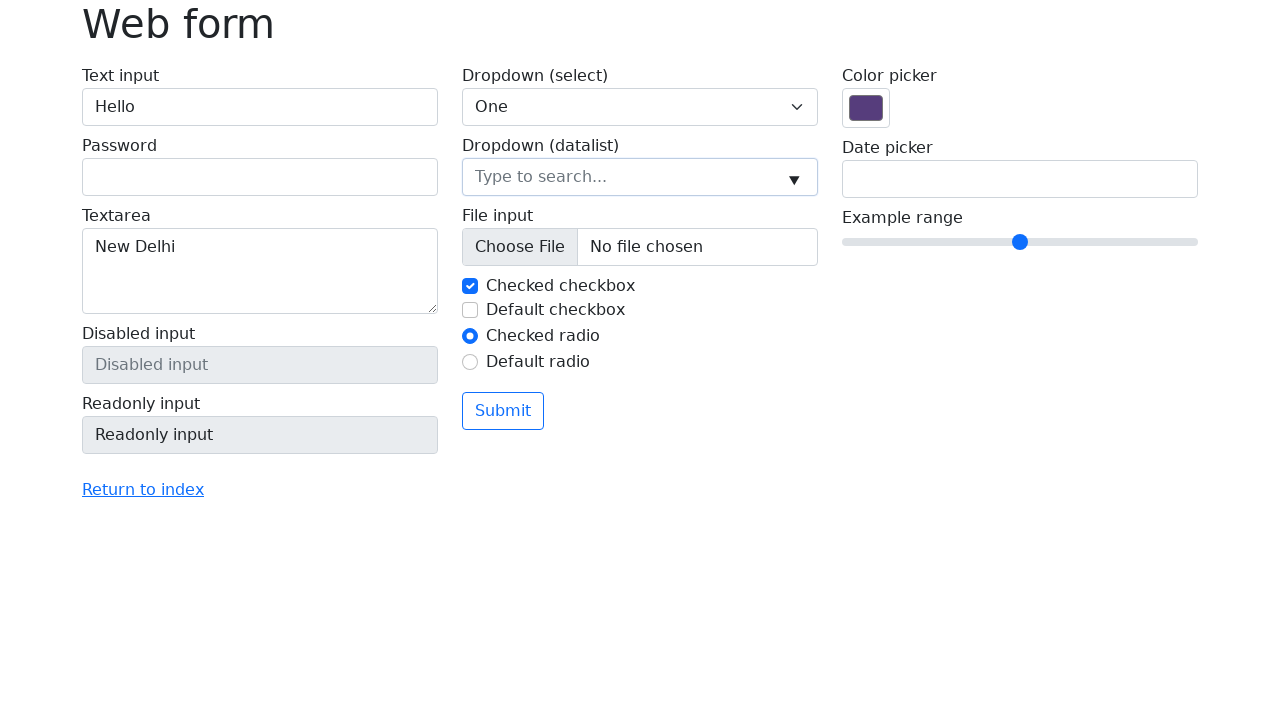

Filled datalist input with 'San Francisco' on input[name='my-datalist']
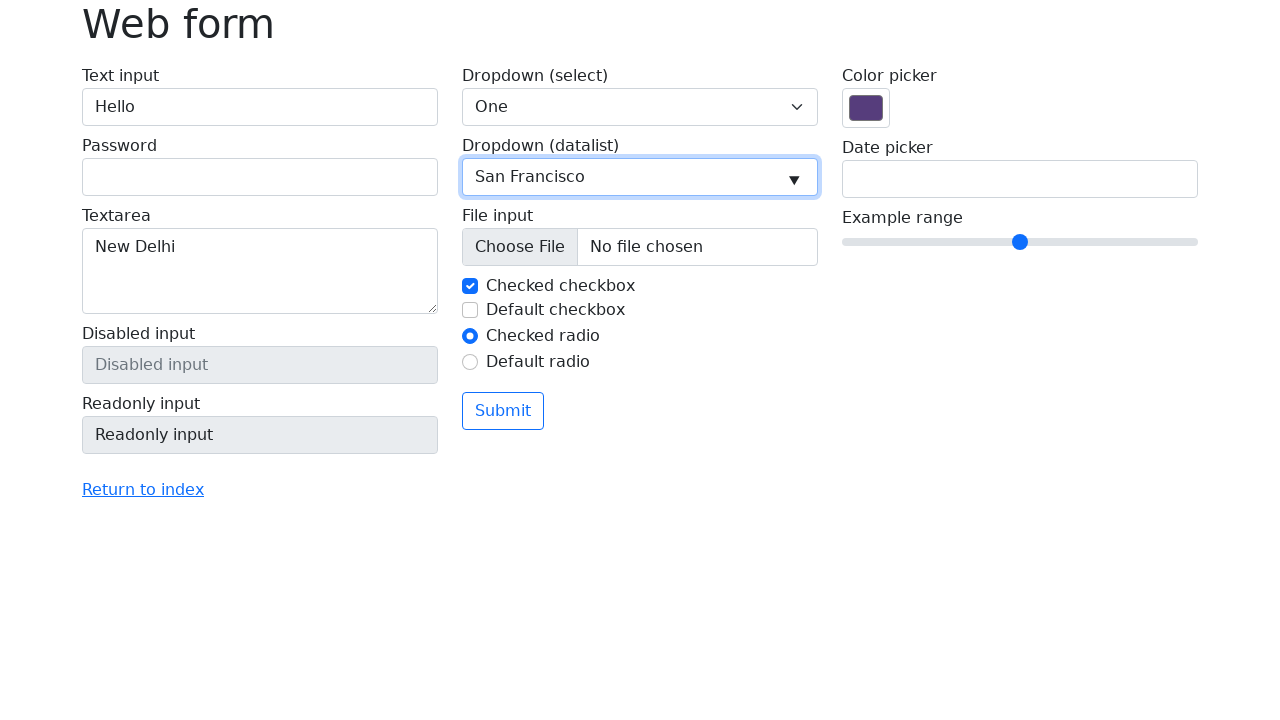

Clicked datalist input field again at (640, 177) on input[name='my-datalist']
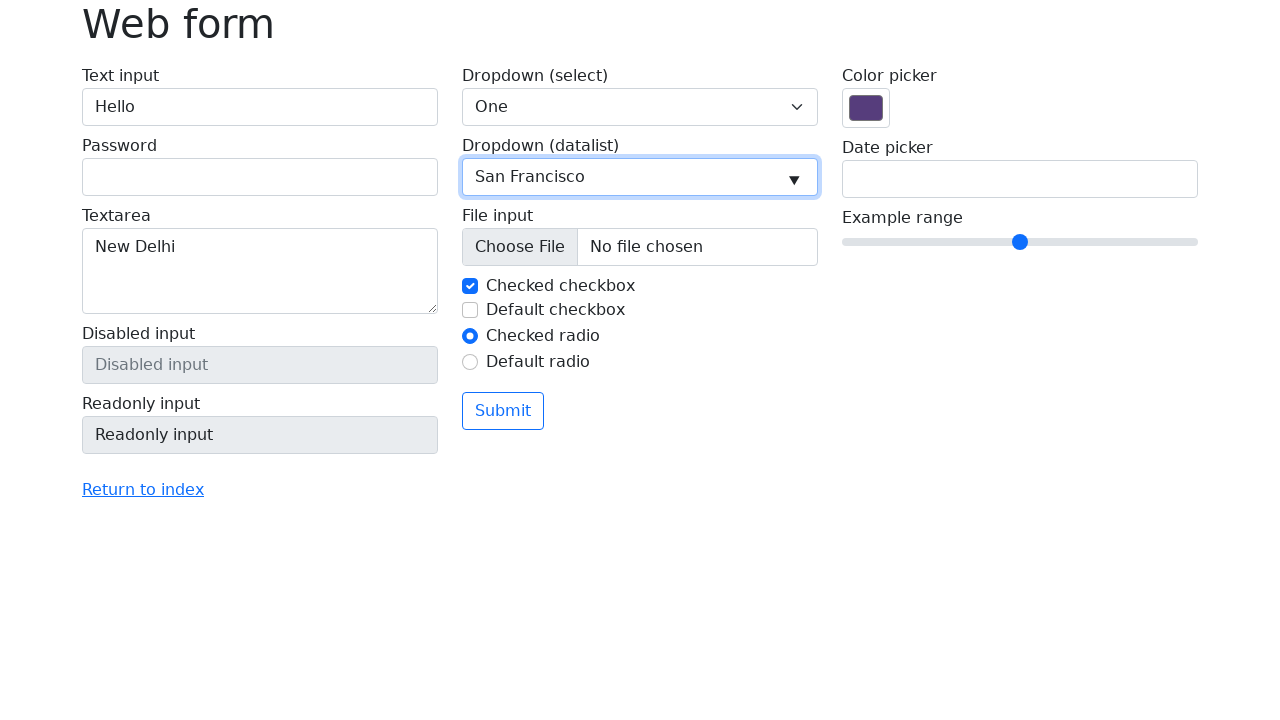

Verified element with class 'w-100' exists
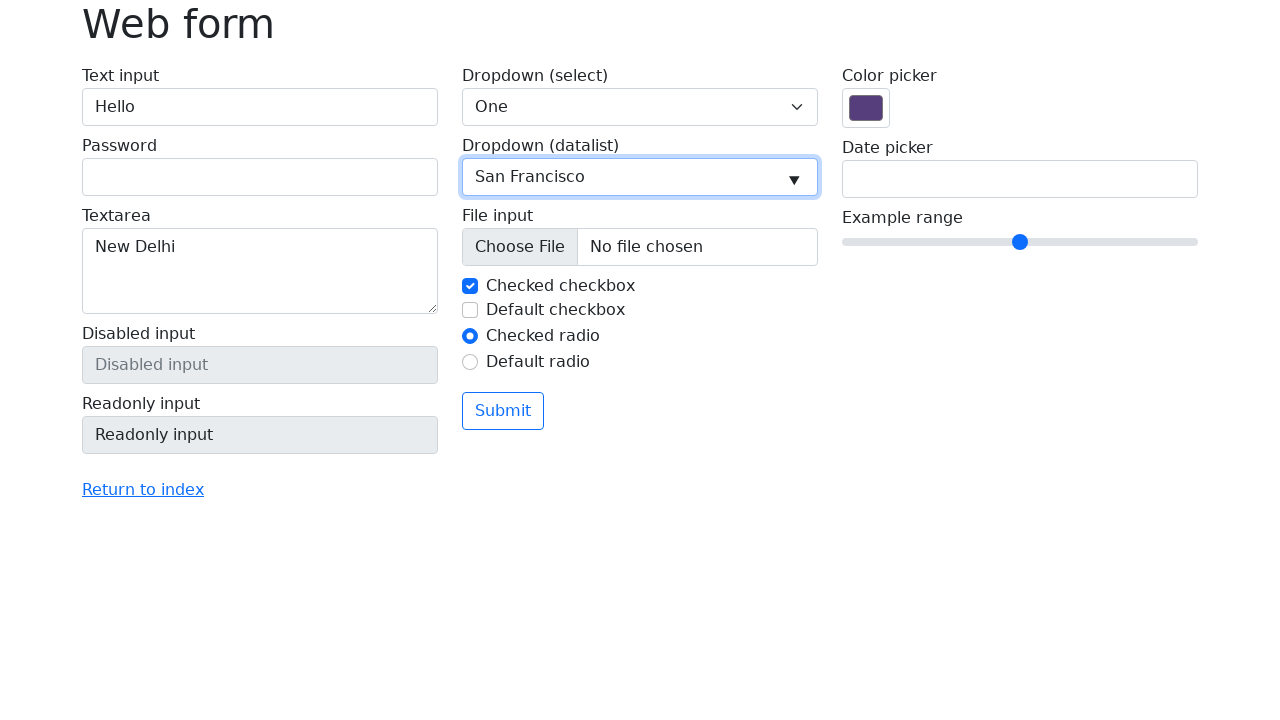

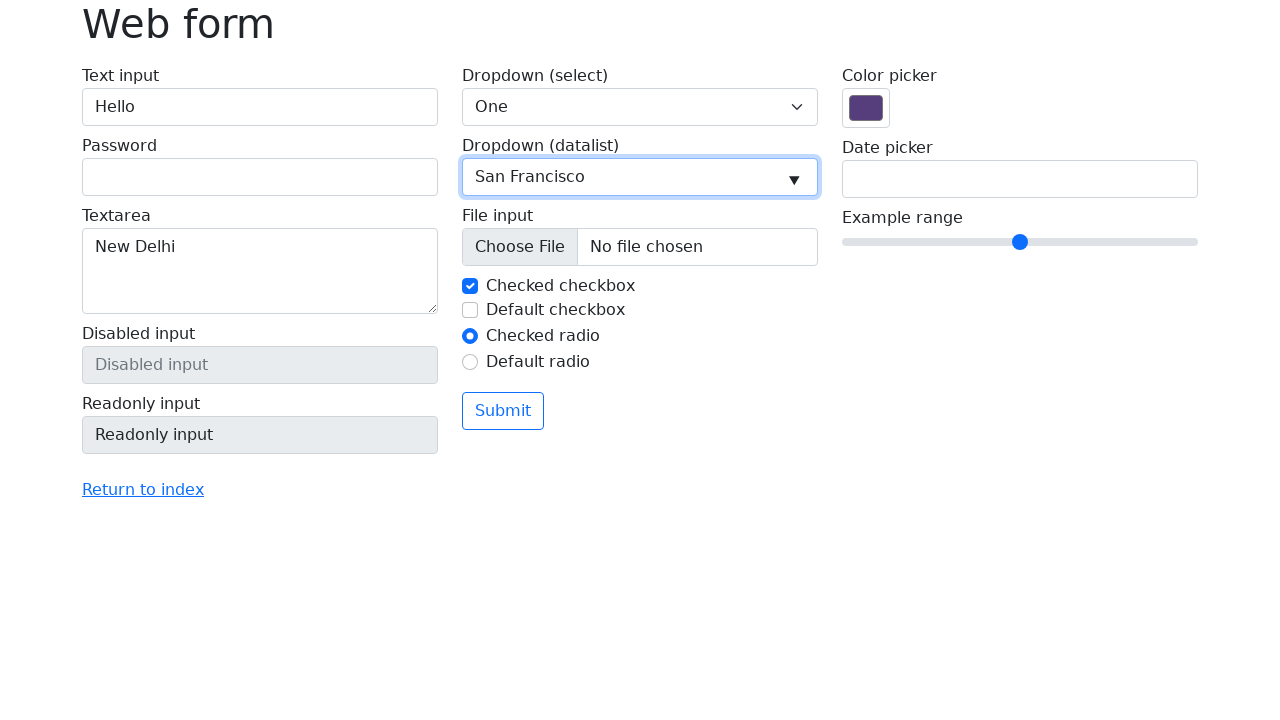